Selects option at index 3 from dropdown menu

Starting URL: https://rahulshettyacademy.com/AutomationPractice/

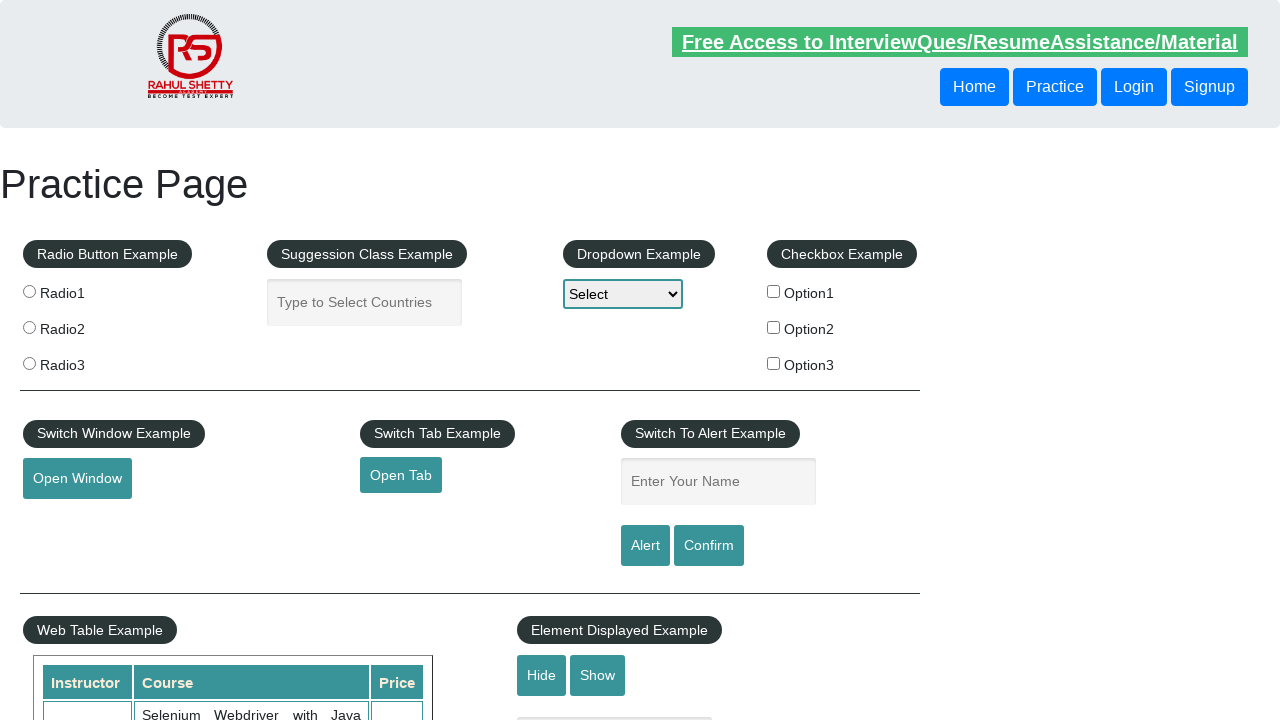

Selected option at index 3 from dropdown menu on xpath=//*[contains(@name,'dropdown-class-example')]
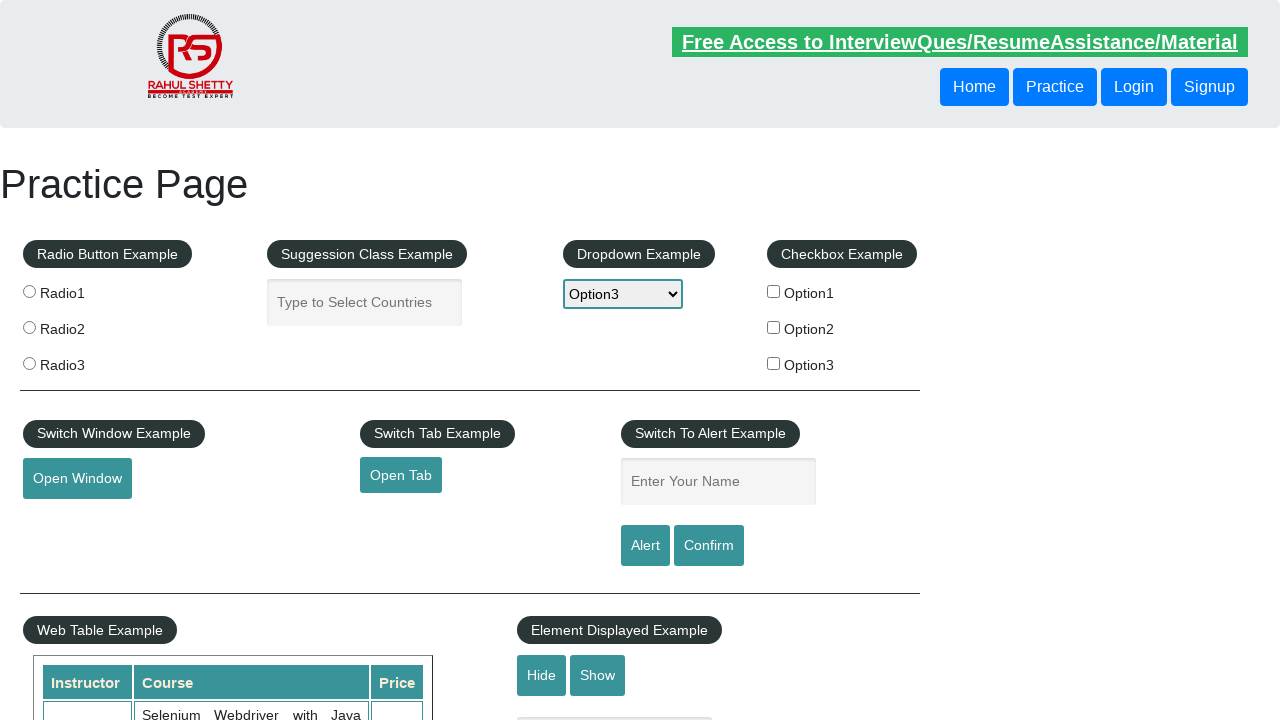

Waited 5 seconds for dropdown selection to process
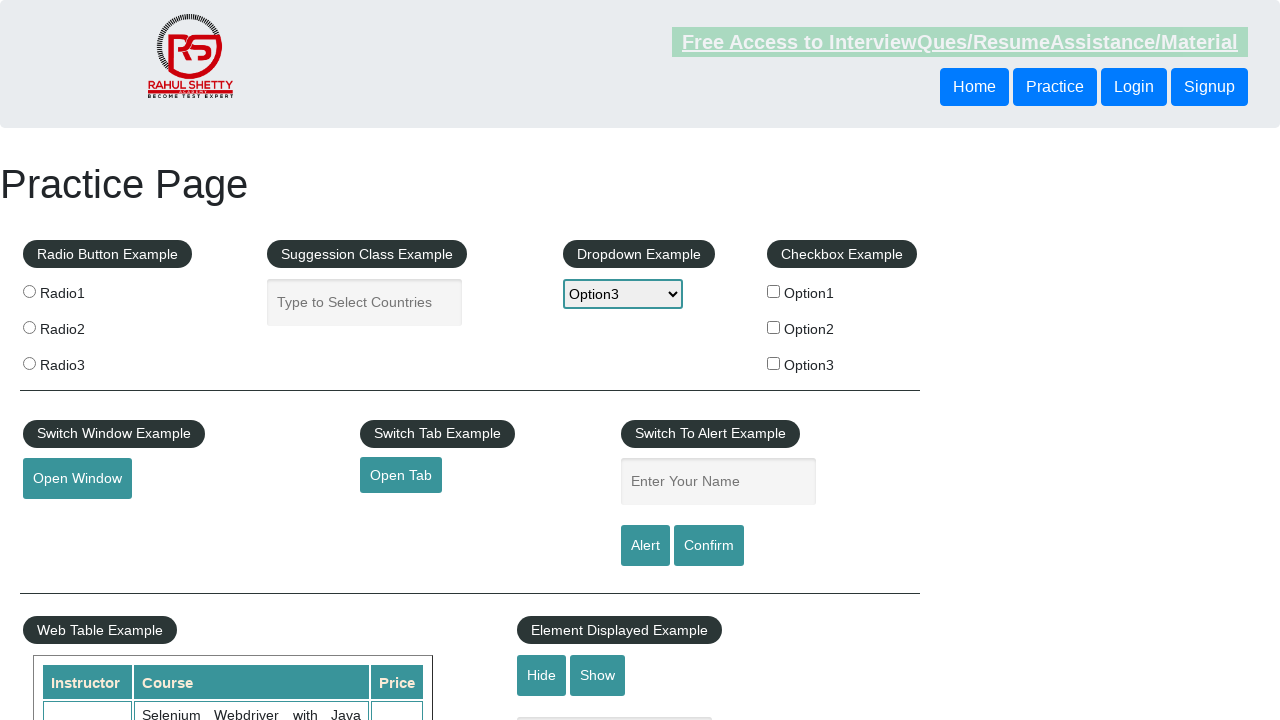

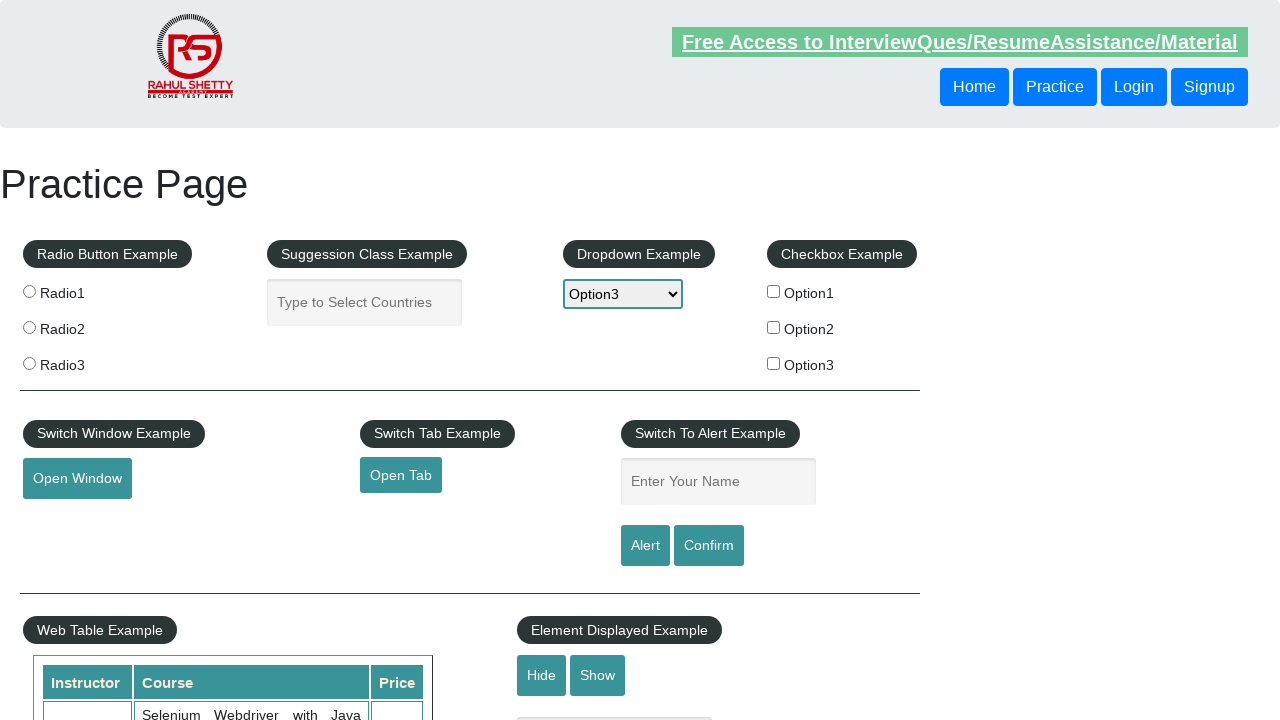